Tests a laminate flooring calculator by entering room dimensions and triggering the calculation

Starting URL: https://masterskayapola.ru/kalkulyator/laminata.html

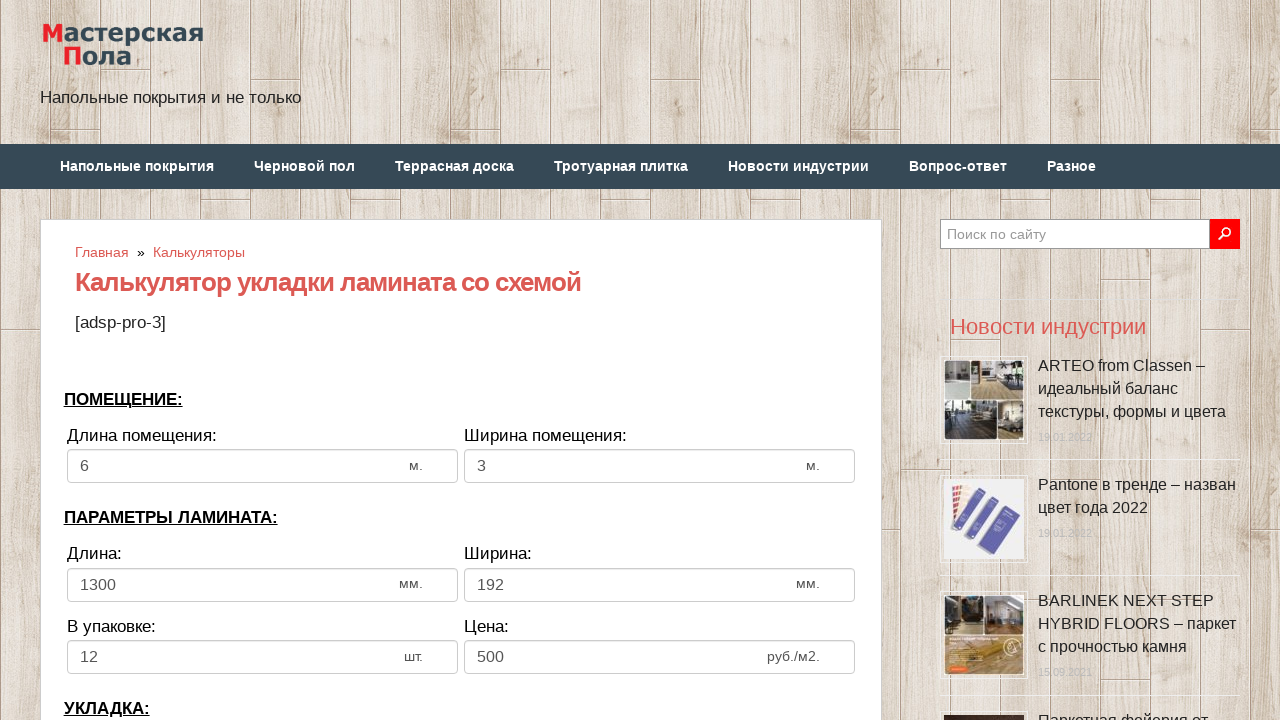

Clicked on room width input field at (262, 466) on input[name='calc_roomwidth']
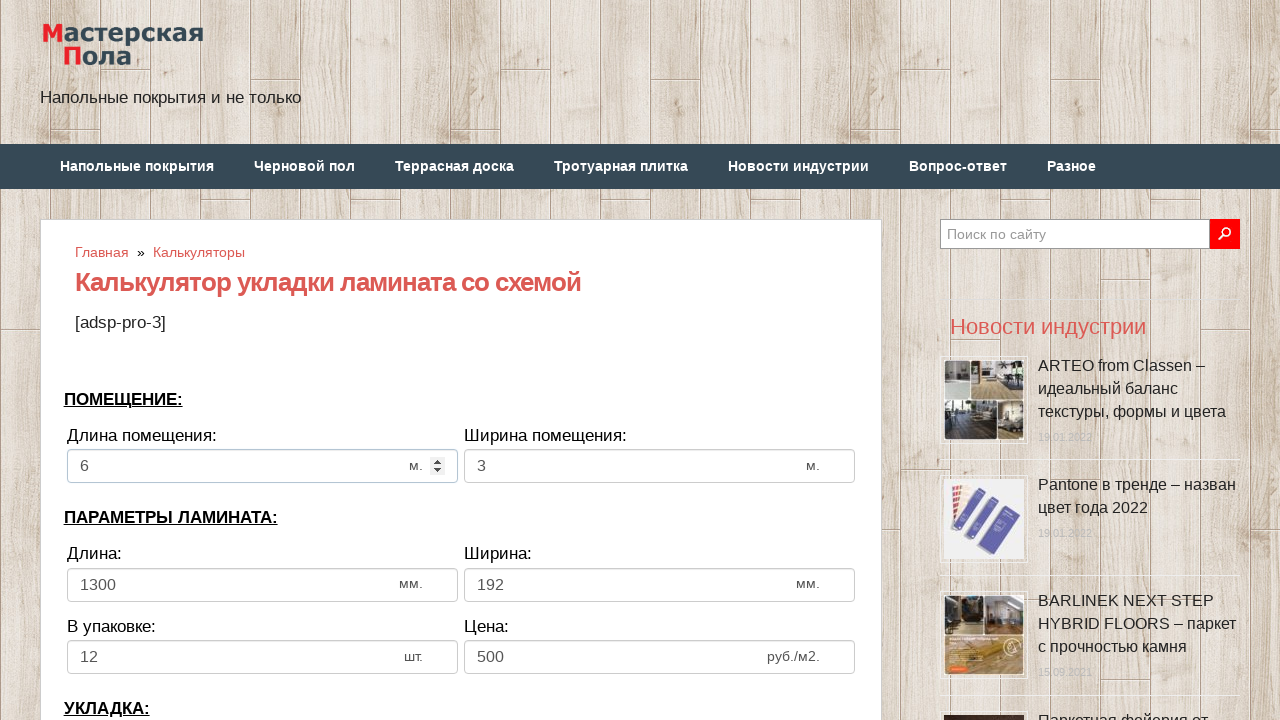

Cleared room width input field on input[name='calc_roomwidth']
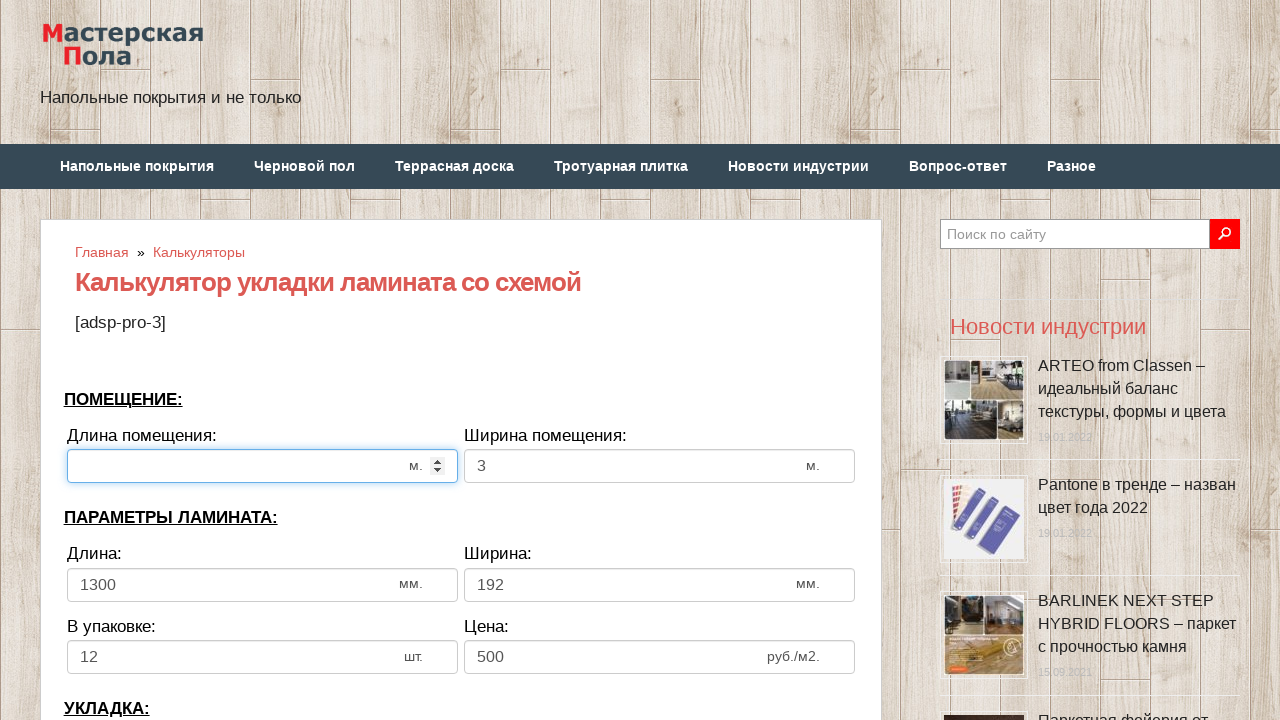

Entered room width value of 5 meters on input[name='calc_roomwidth']
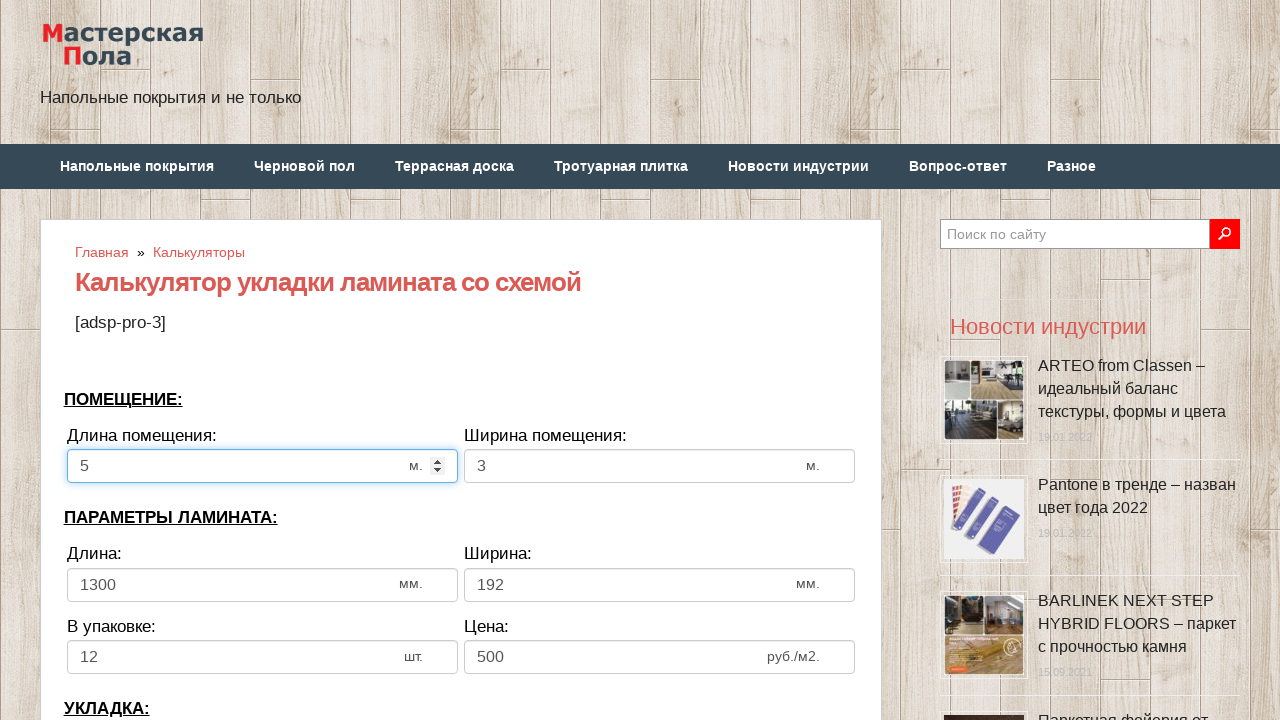

Clicked on room height input field at (660, 466) on input[name='calc_roomheight']
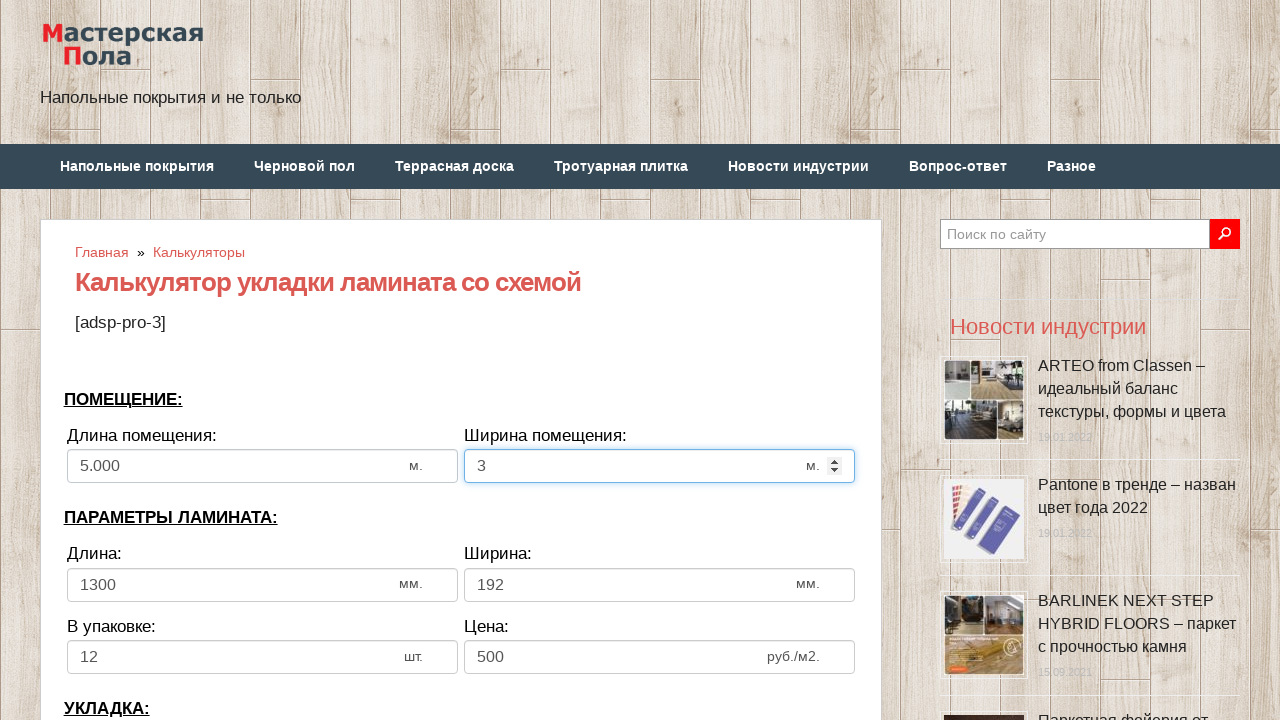

Cleared room height input field on input[name='calc_roomheight']
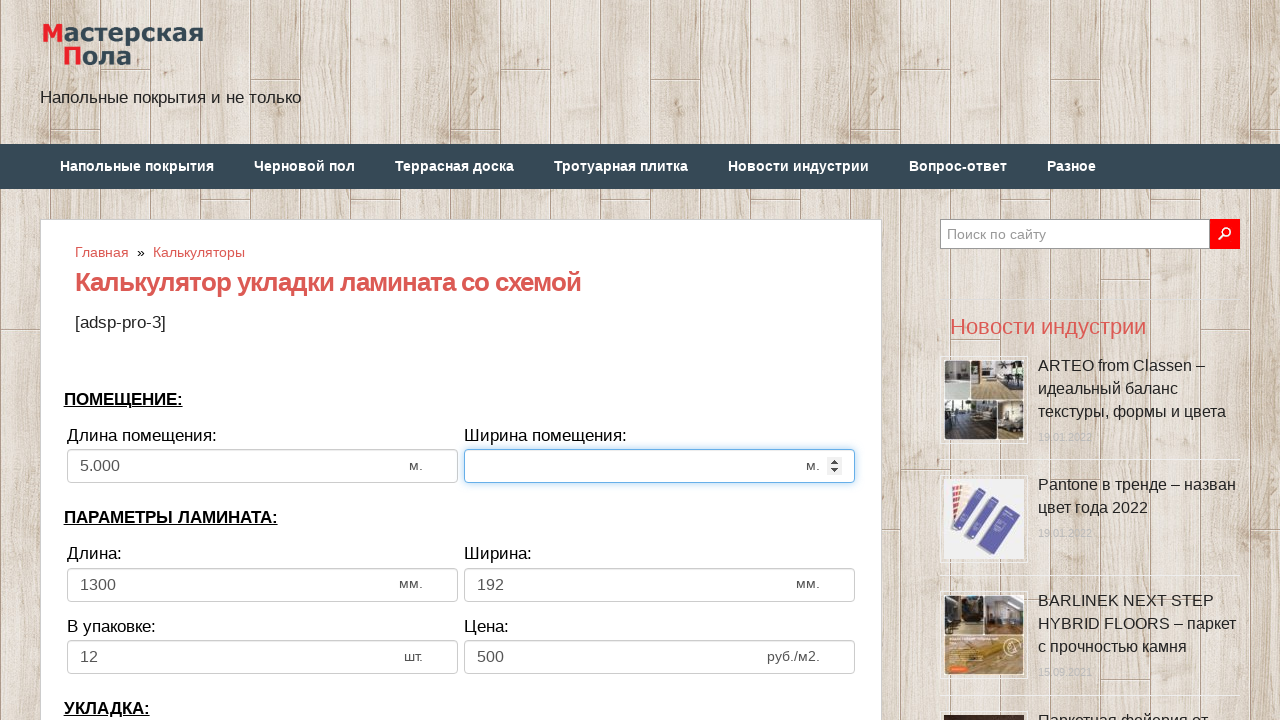

Entered room height value of 5 meters on input[name='calc_roomheight']
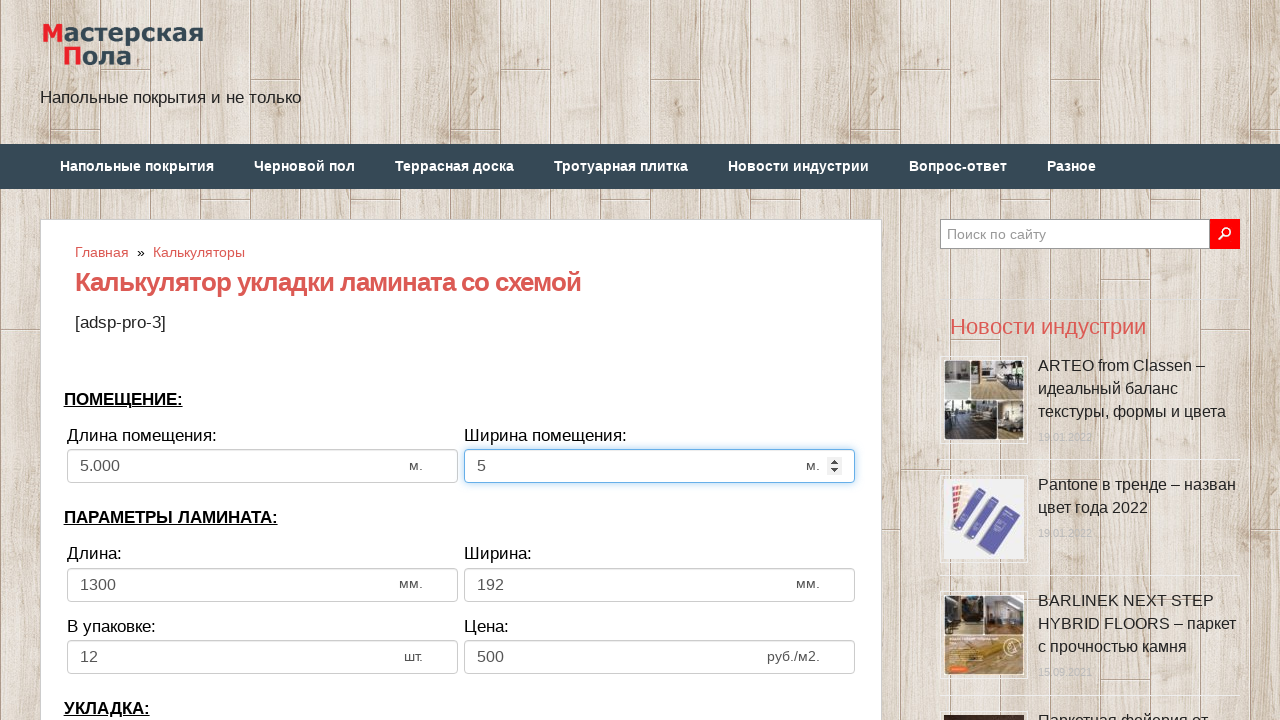

Clicked calculate button to compute laminate flooring requirements at (461, 361) on xpath=//input[@value='Рассчитать']
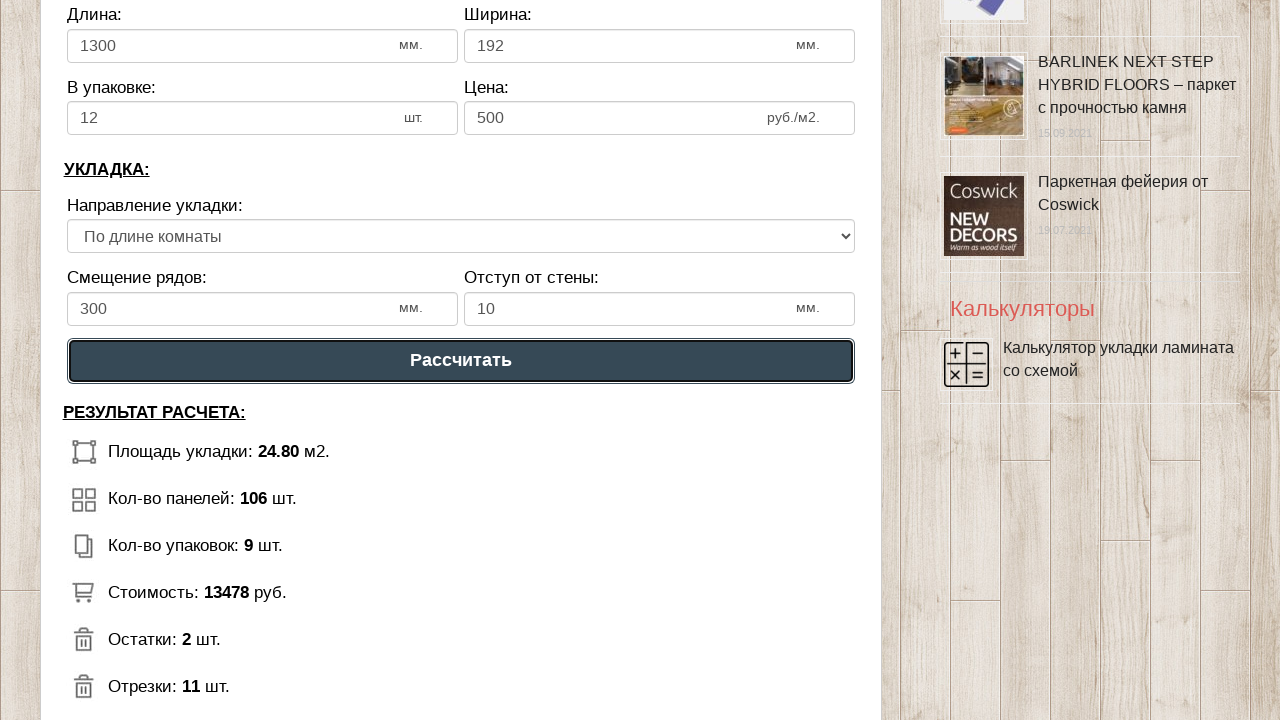

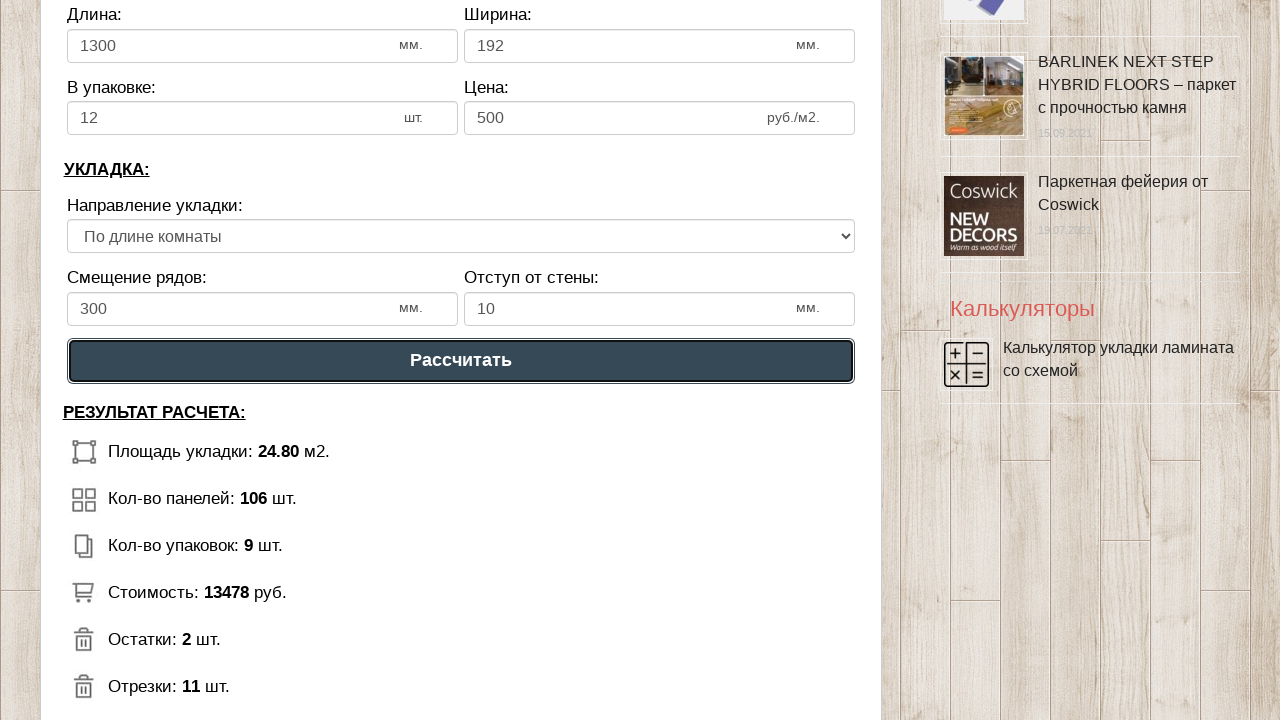